Tests file upload functionality by selecting a file using the file input element on a practice testing website

Starting URL: https://practice.expandtesting.com/upload

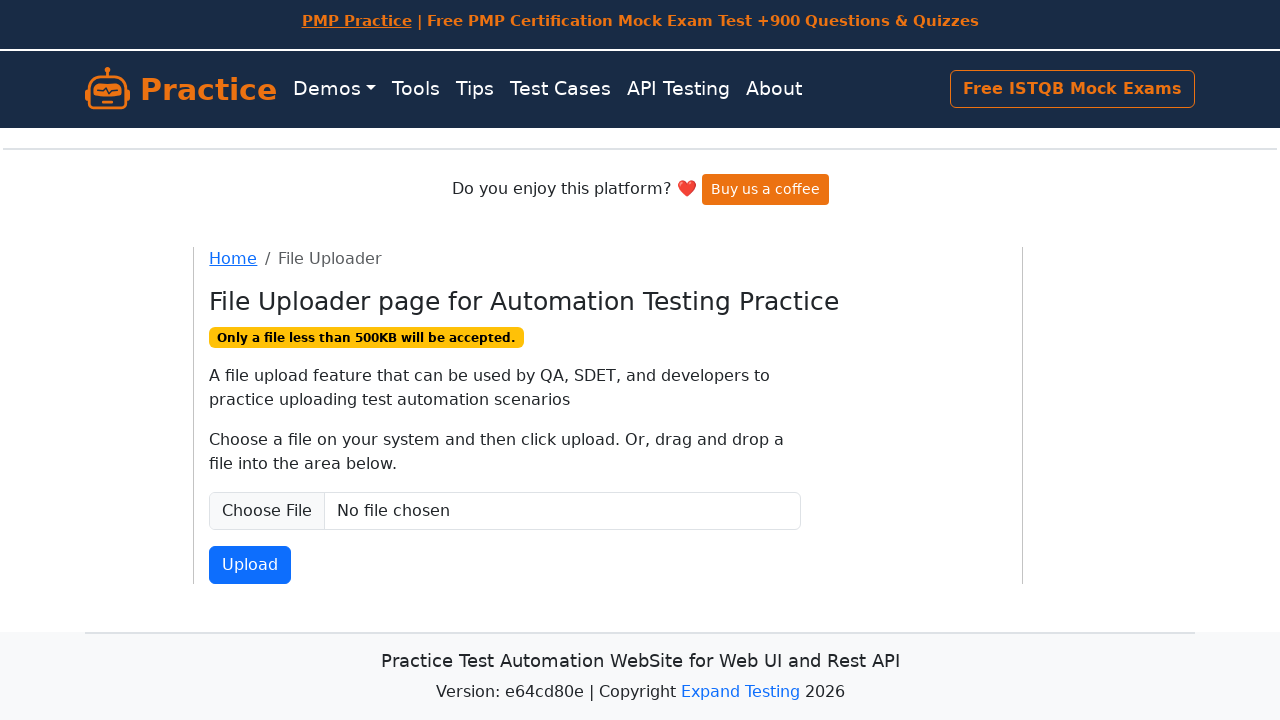

Created temporary test file for upload
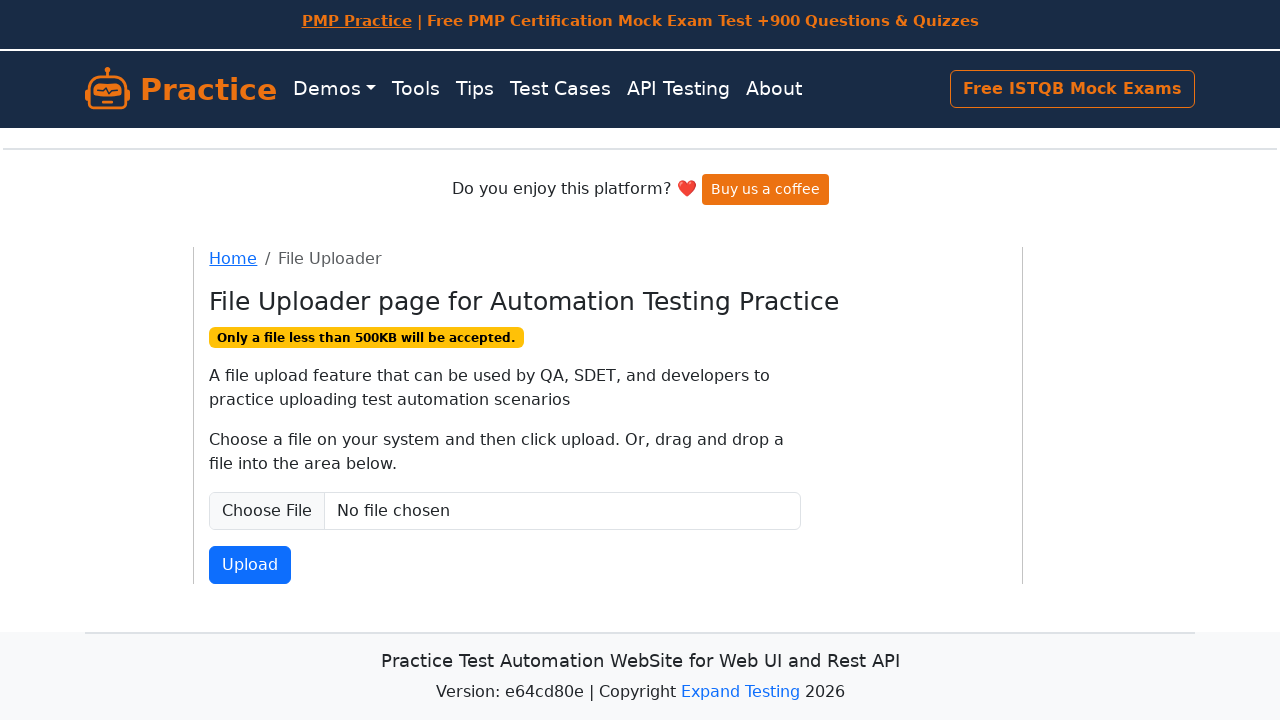

Selected test file using file input element
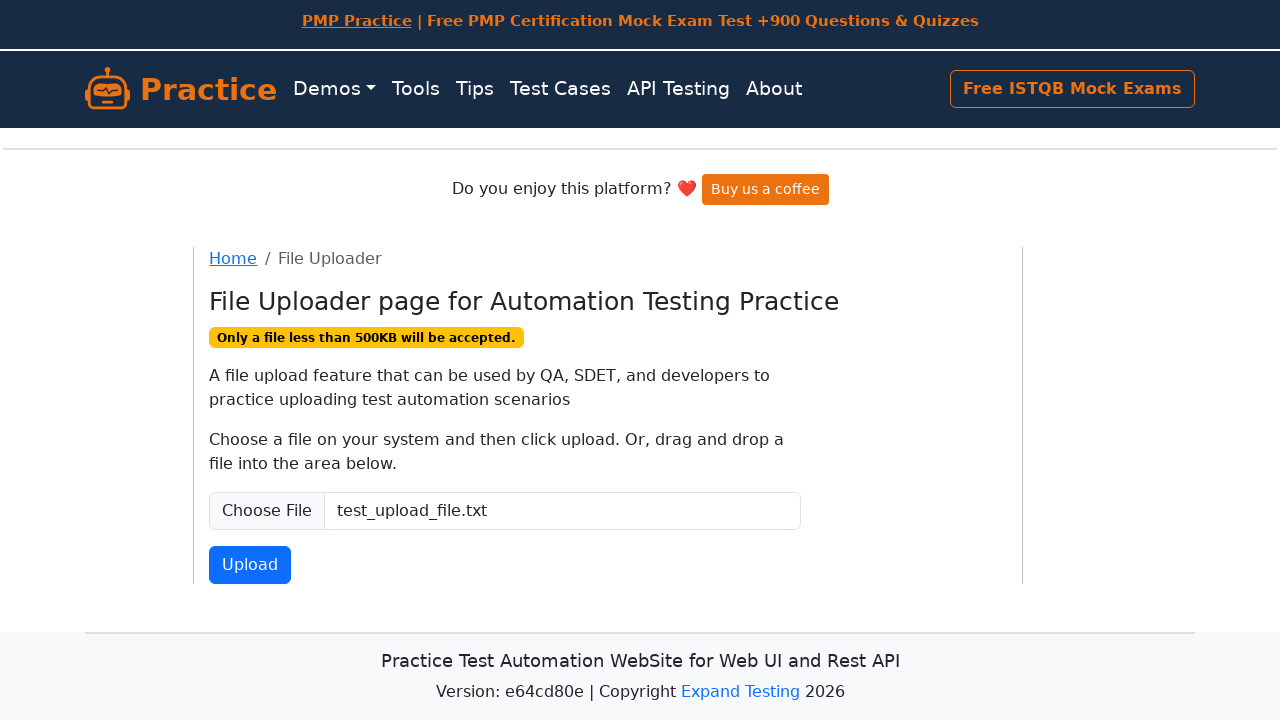

Waited for file selection to complete
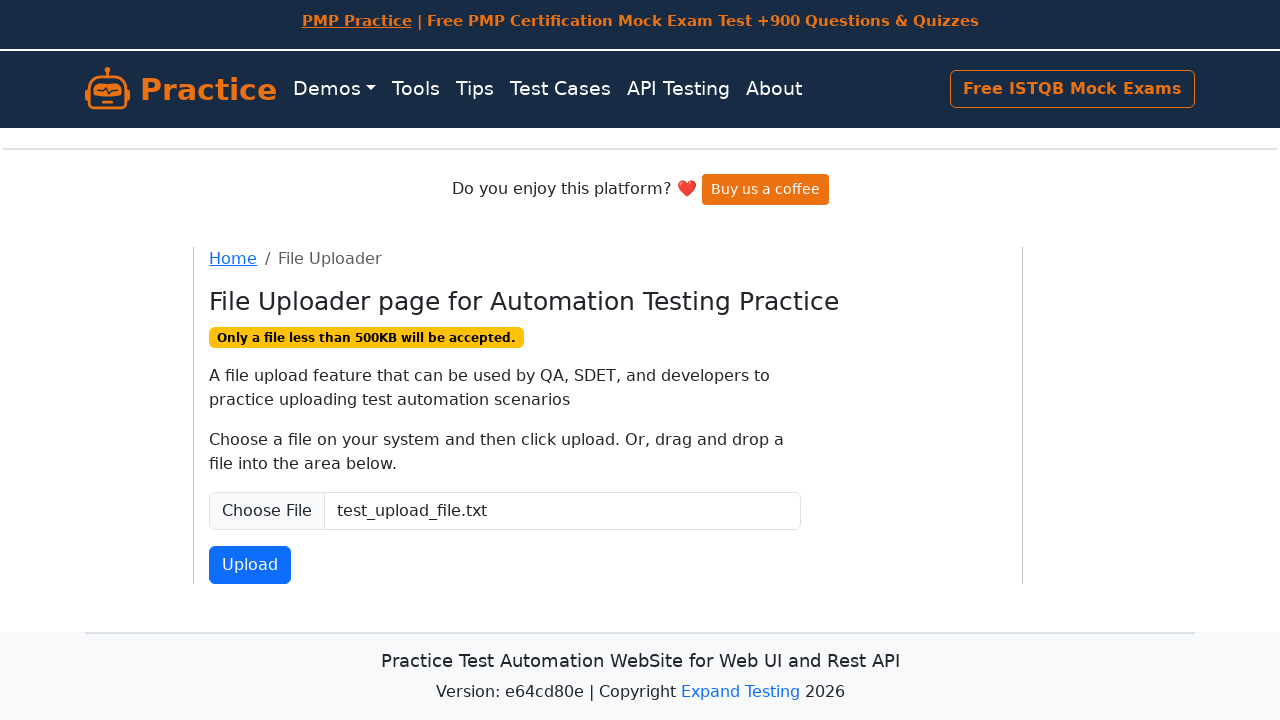

Cleaned up temporary test file
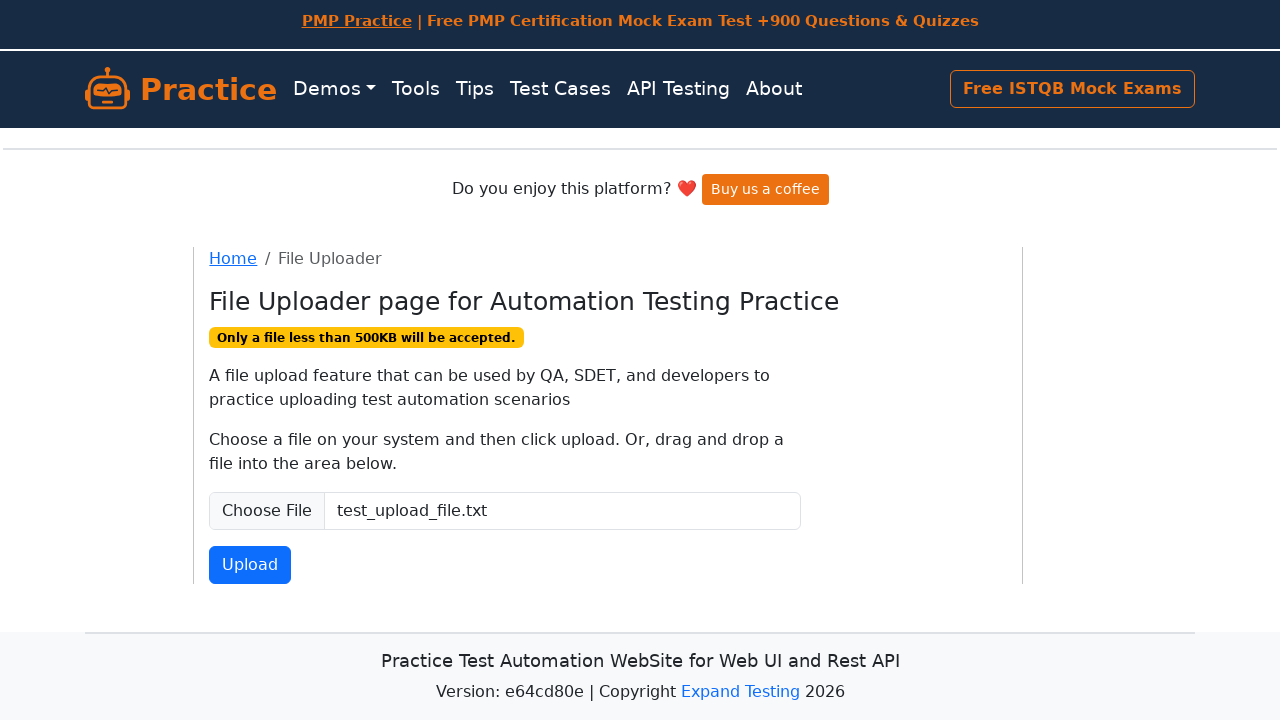

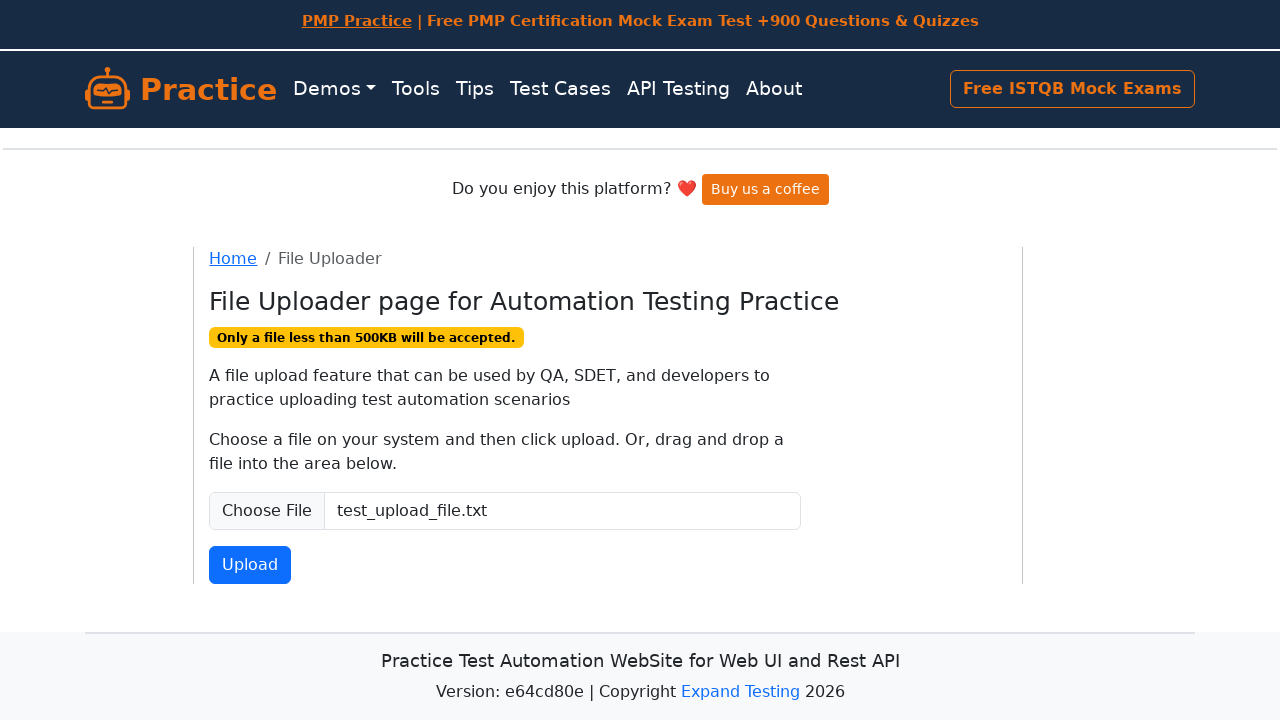